Tests that the Clear completed button displays correct text after marking an item complete

Starting URL: https://demo.playwright.dev/todomvc

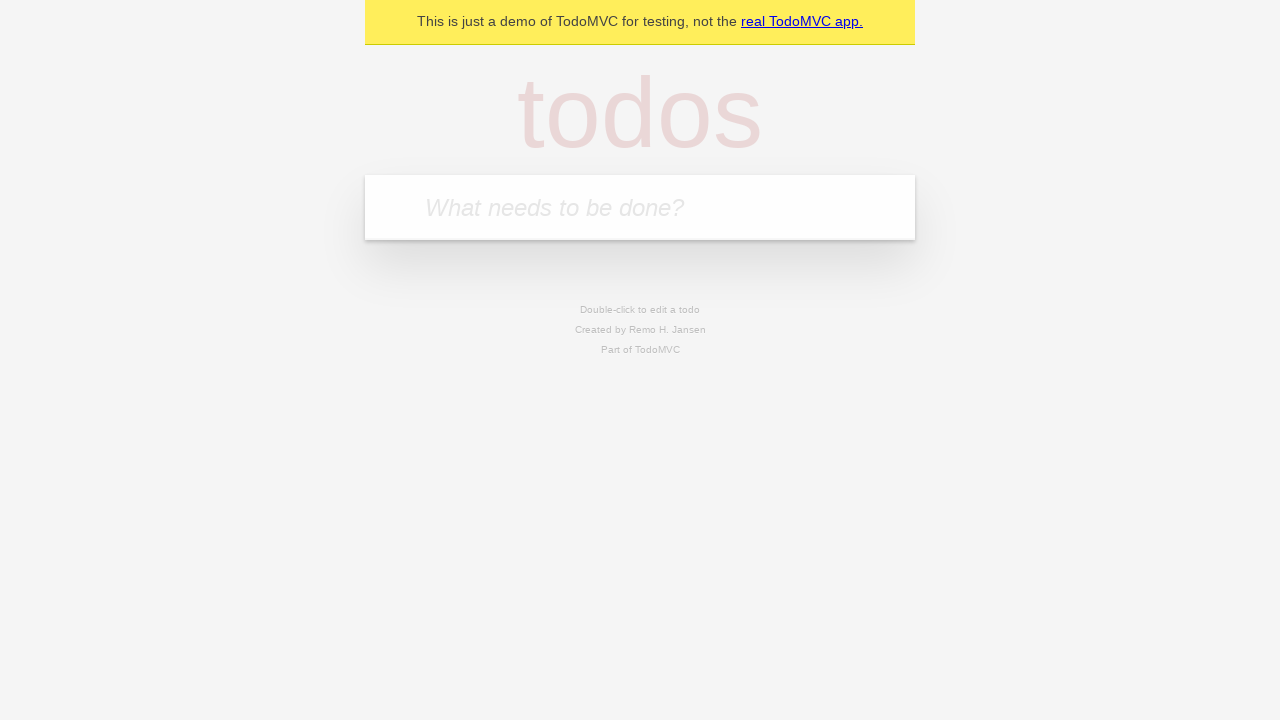

Filled todo input with 'buy some cheese' on internal:attr=[placeholder="What needs to be done?"i]
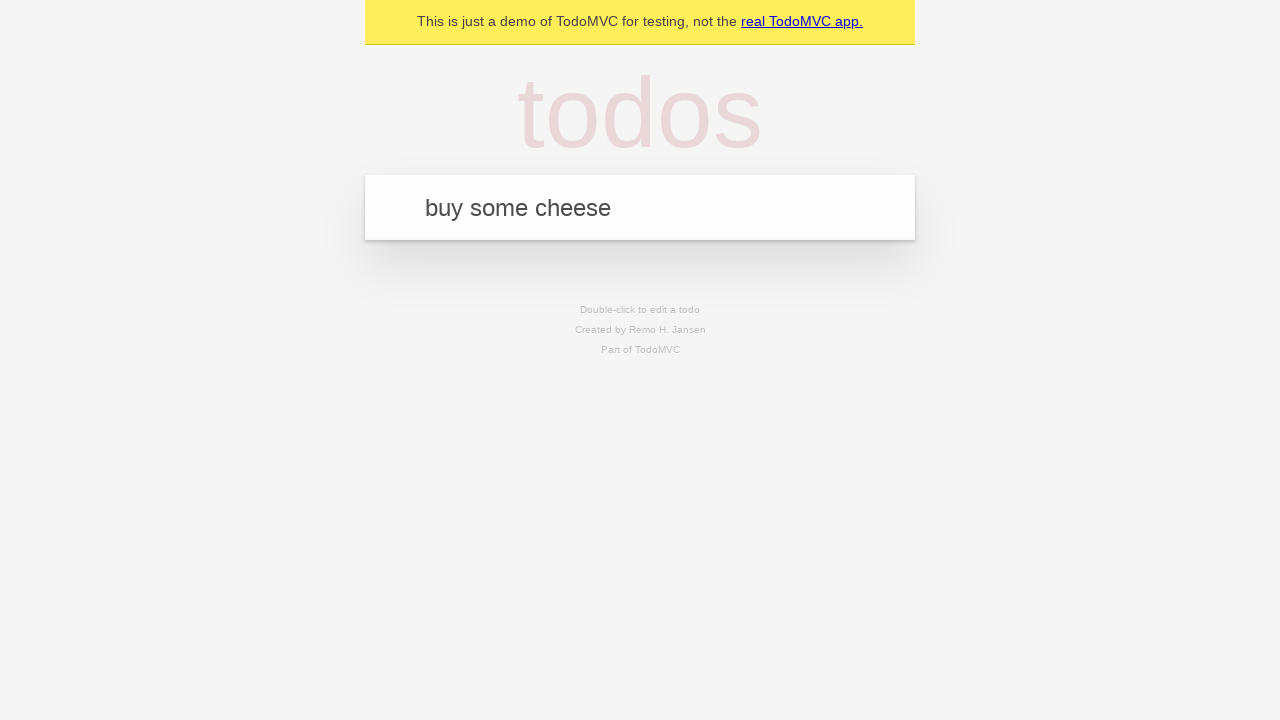

Pressed Enter to add 'buy some cheese' todo on internal:attr=[placeholder="What needs to be done?"i]
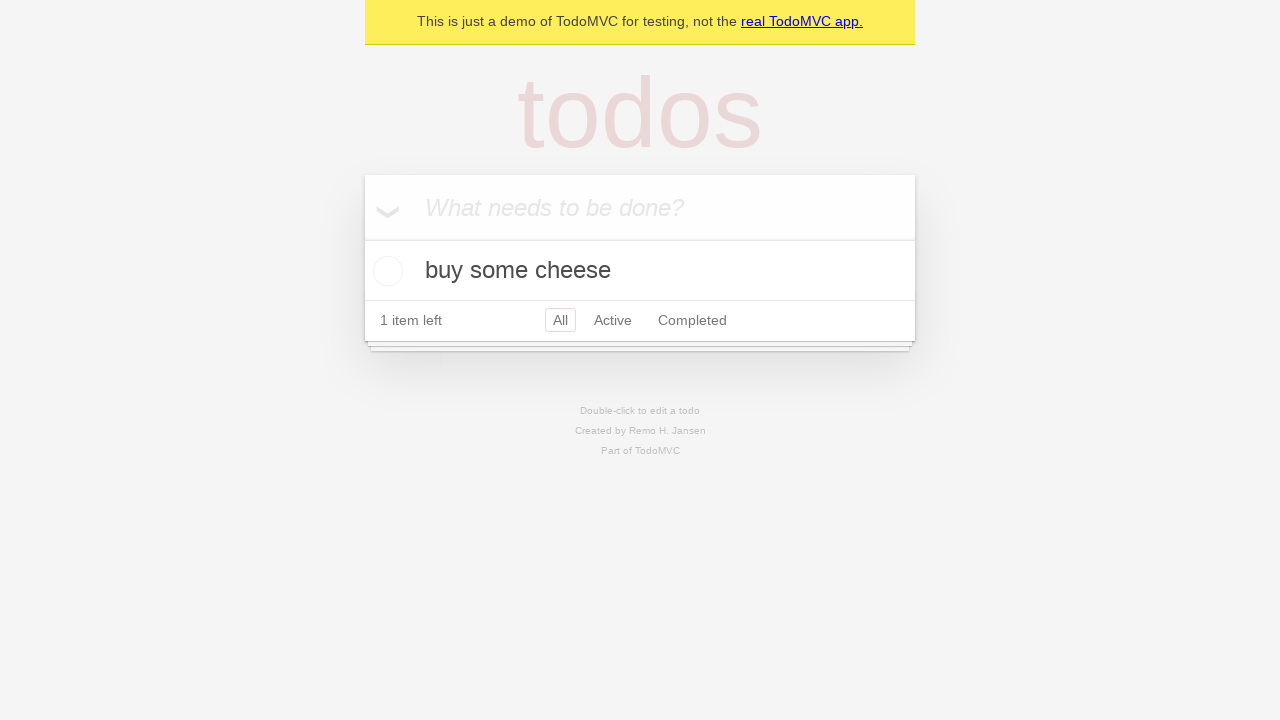

Filled todo input with 'feed the cat' on internal:attr=[placeholder="What needs to be done?"i]
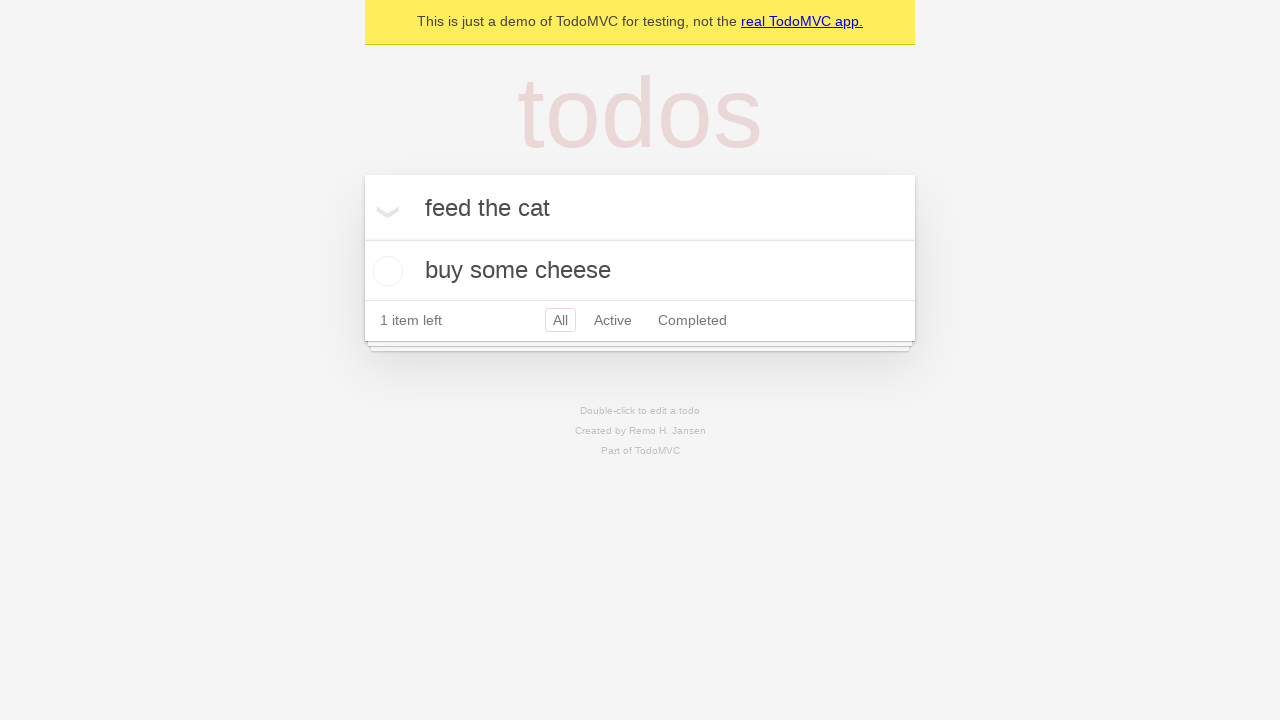

Pressed Enter to add 'feed the cat' todo on internal:attr=[placeholder="What needs to be done?"i]
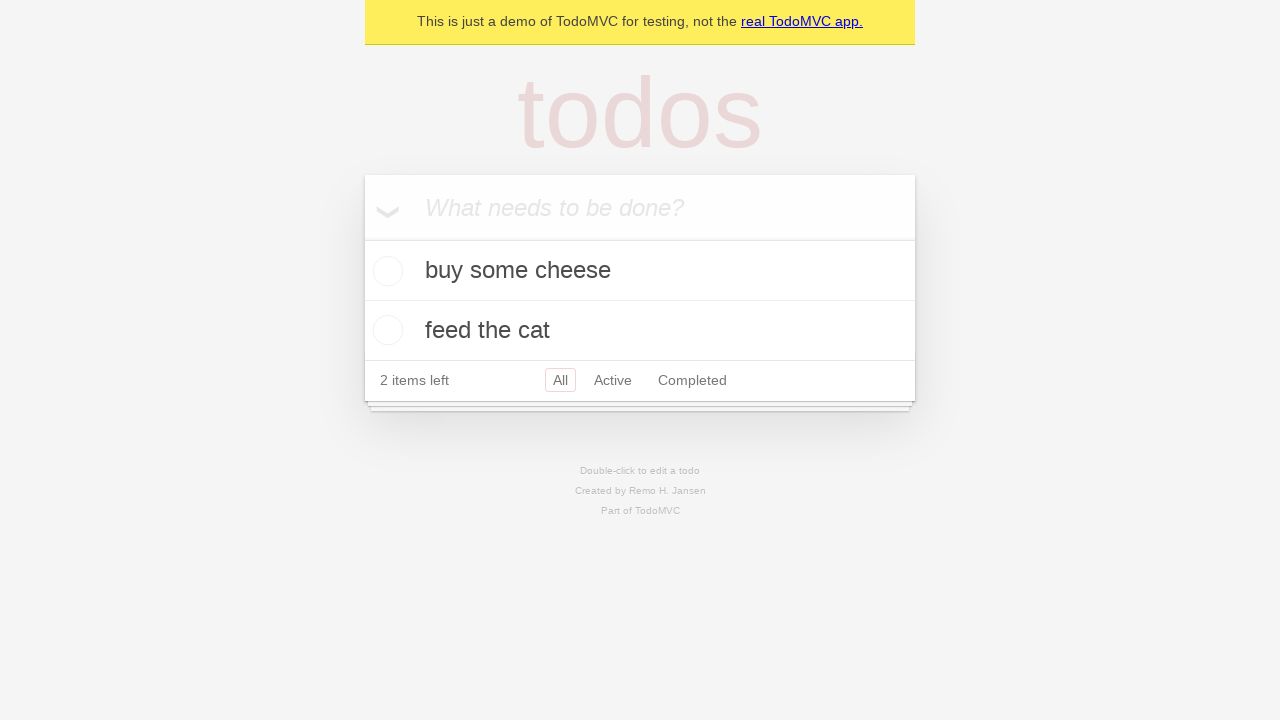

Filled todo input with 'book a doctors appointment' on internal:attr=[placeholder="What needs to be done?"i]
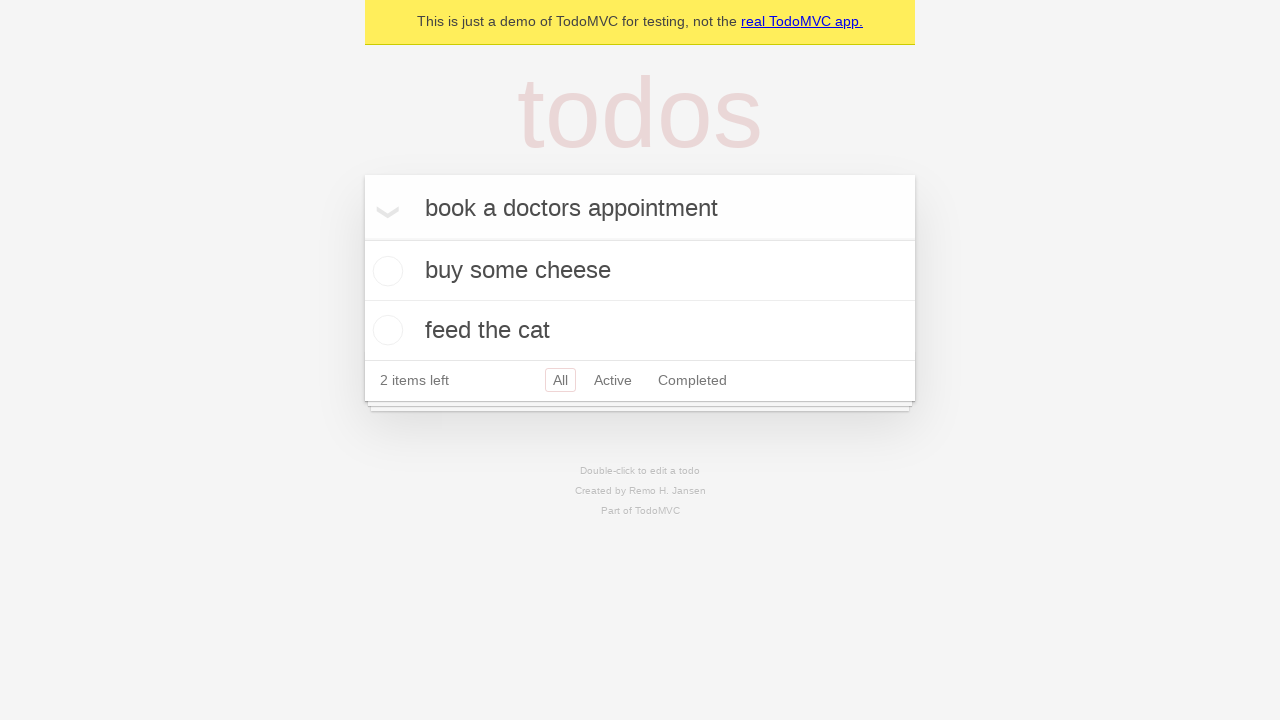

Pressed Enter to add 'book a doctors appointment' todo on internal:attr=[placeholder="What needs to be done?"i]
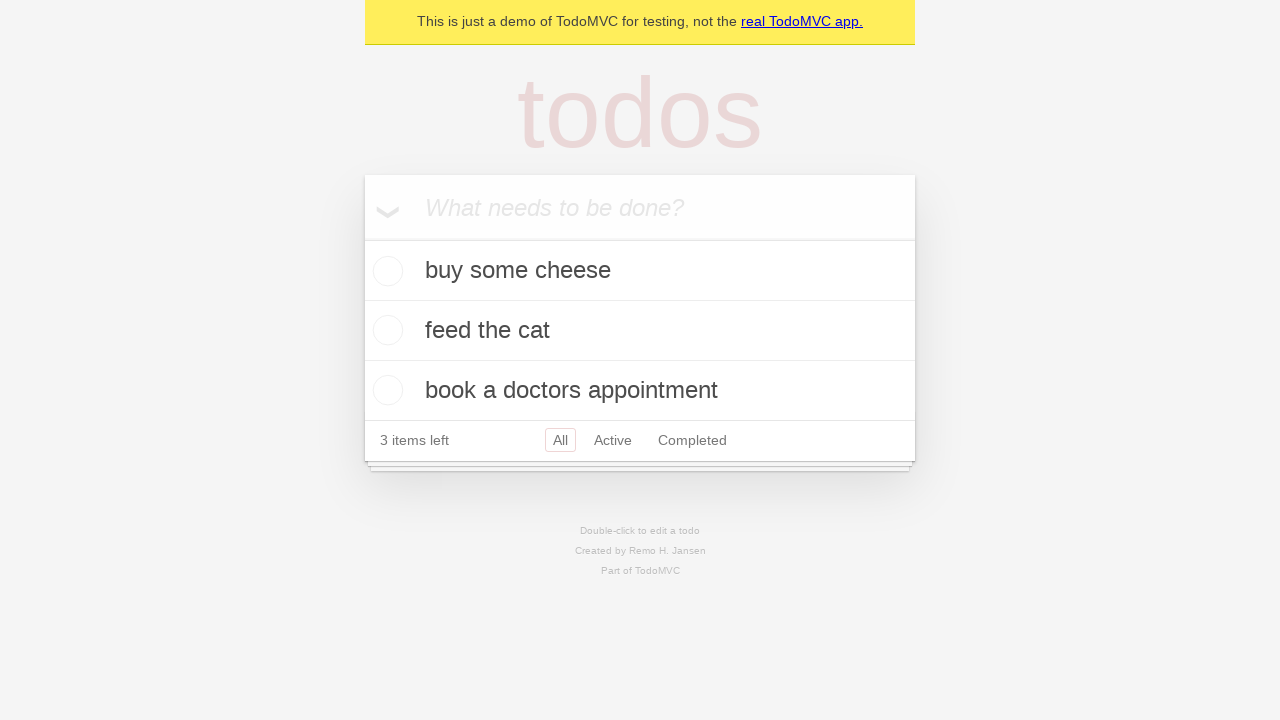

Checked first todo item as completed at (385, 271) on .todo-list li .toggle >> nth=0
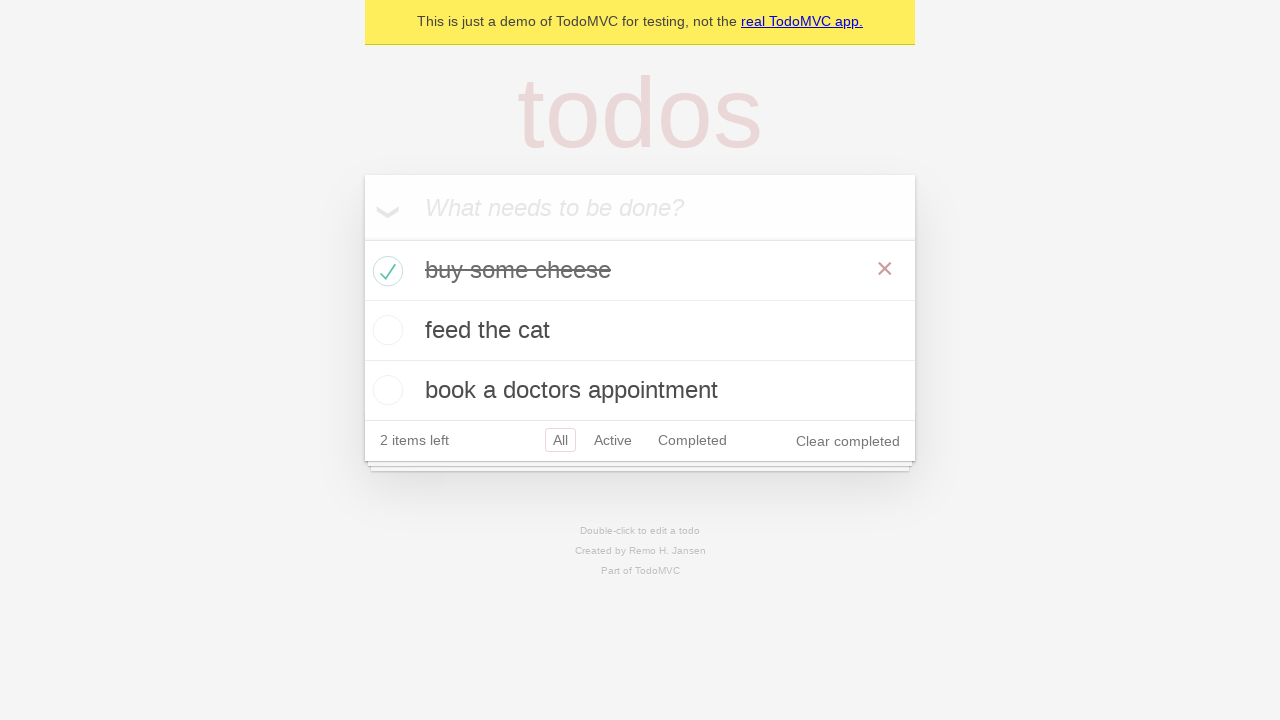

Clear completed button appeared after marking item complete
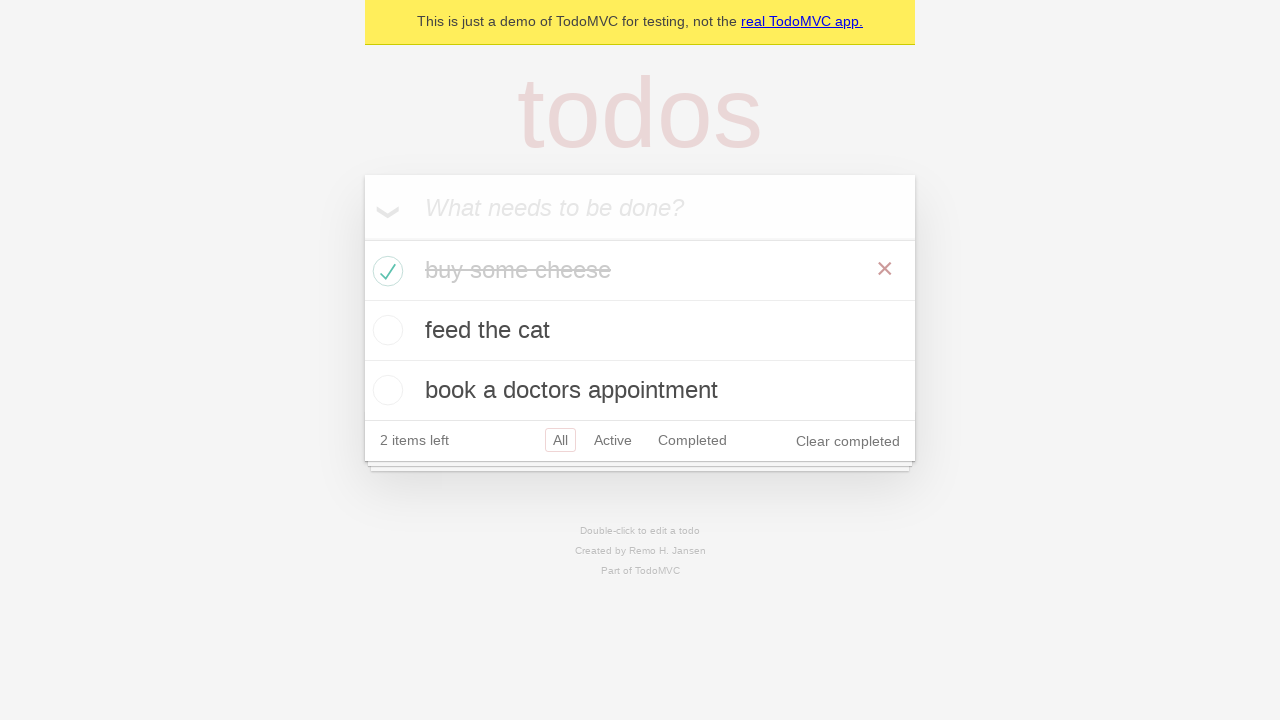

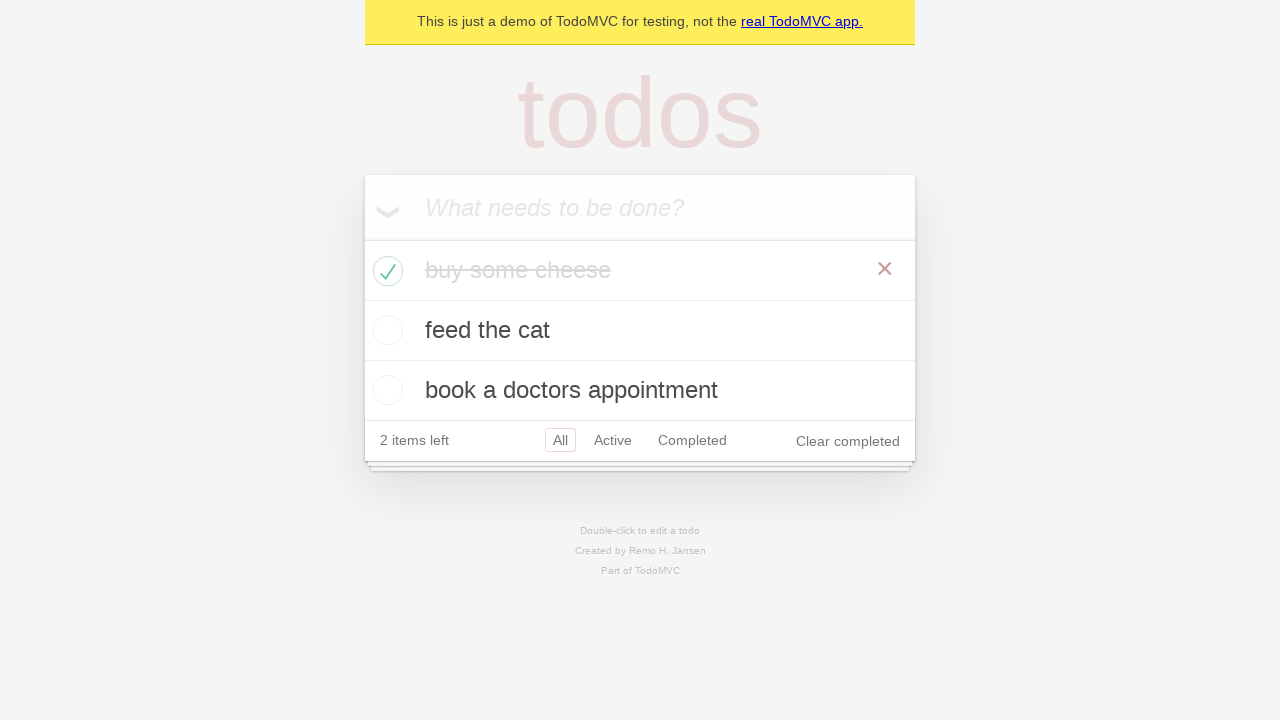